Tests a registration form by filling in required fields (first name, last name, email) and submitting the form

Starting URL: http://suninjuly.github.io/registration1.html

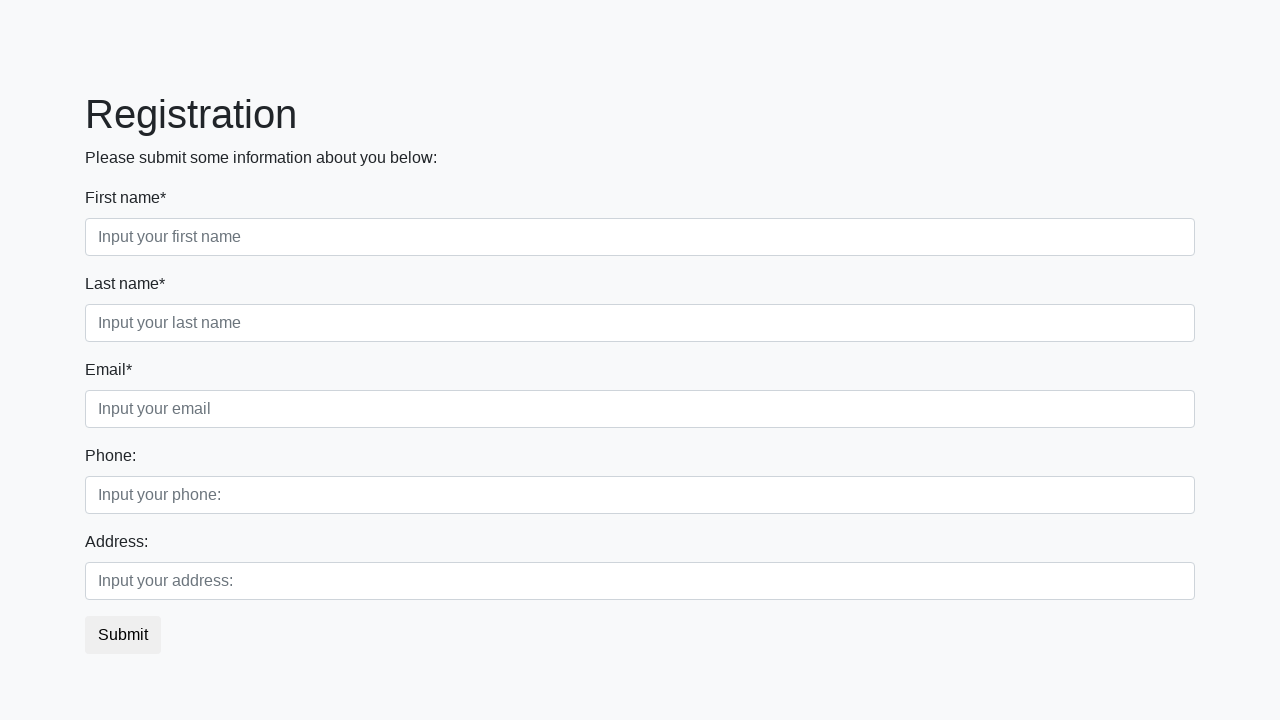

Filled first name field with 'John' on //label[contains(text(), "First name")]/following-sibling::input
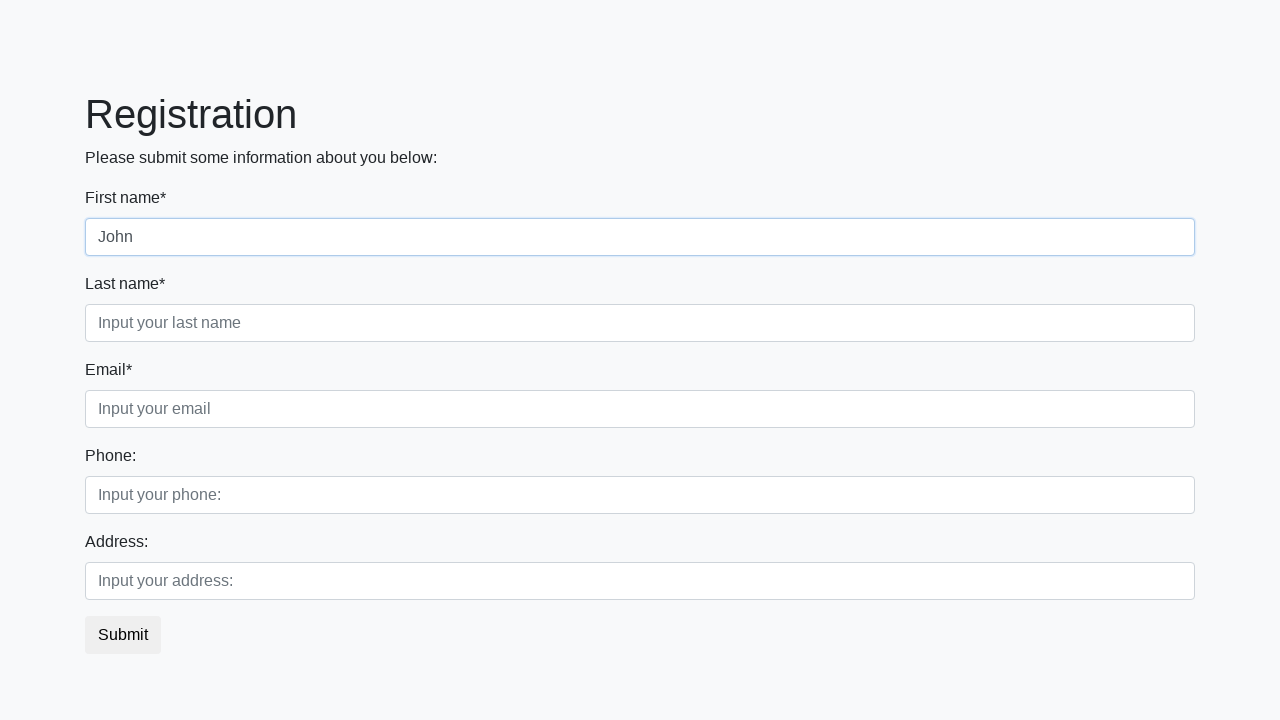

Filled last name field with 'Smith' on //label[contains(text(), "Last name")]/following-sibling::input
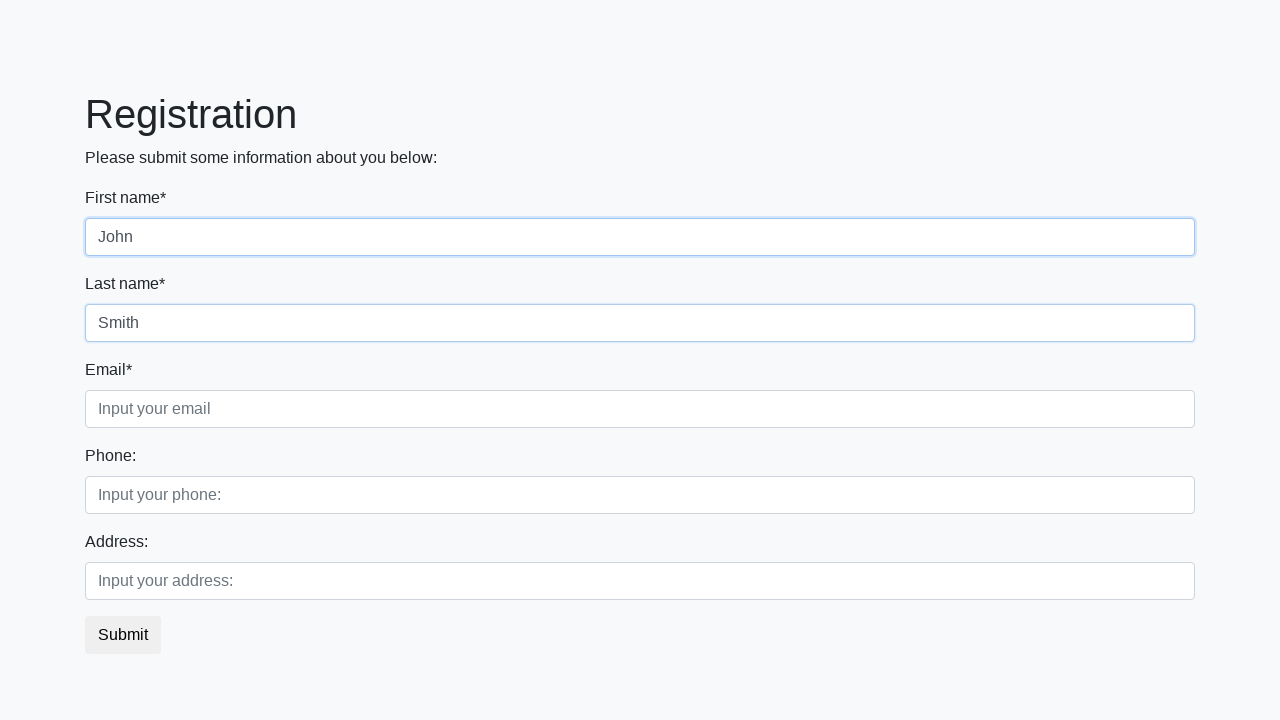

Filled email field with 'john.smith@example.com' on //label[contains(text(), "Email")]/following-sibling::input
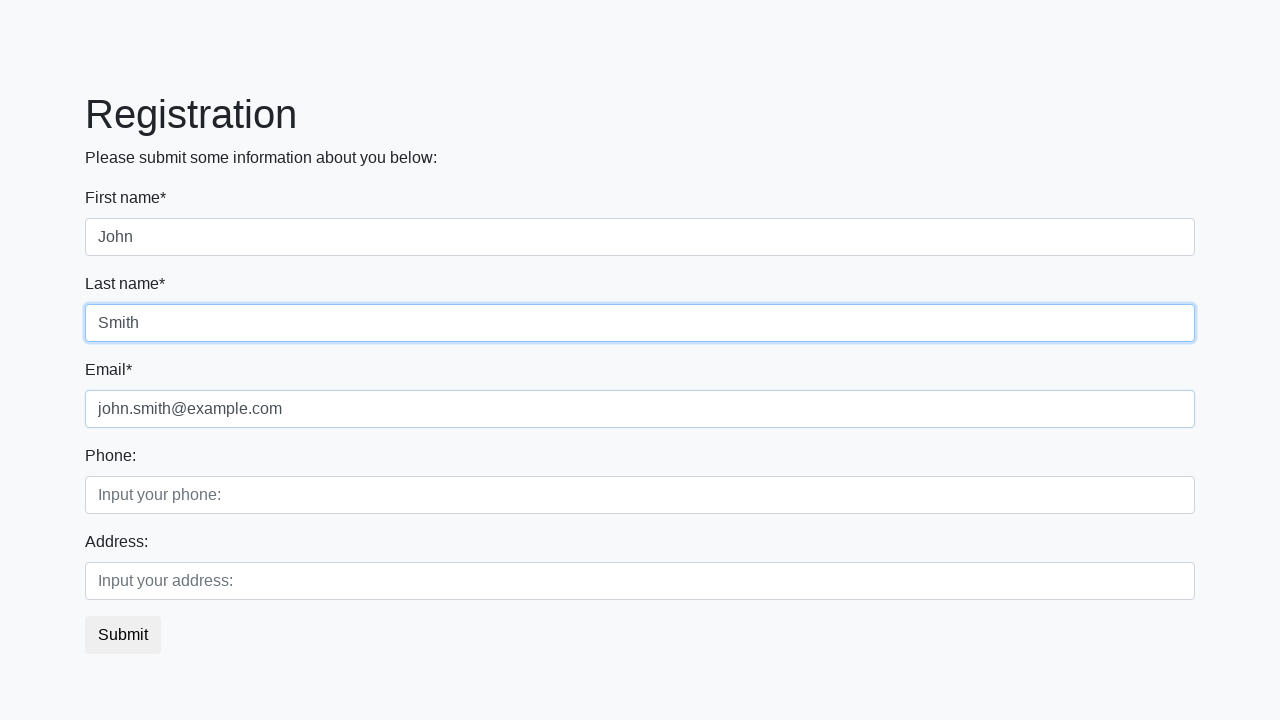

Clicked Submit button to submit registration form at (123, 635) on xpath=//button[text()="Submit"]
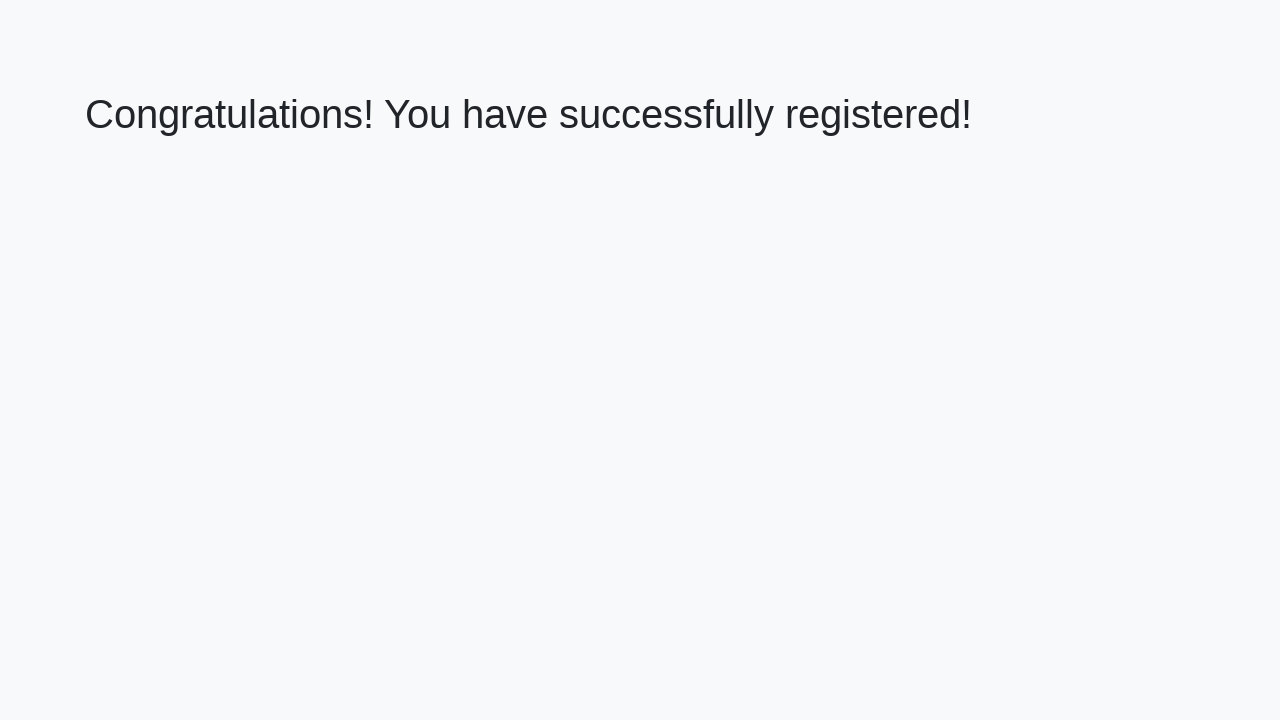

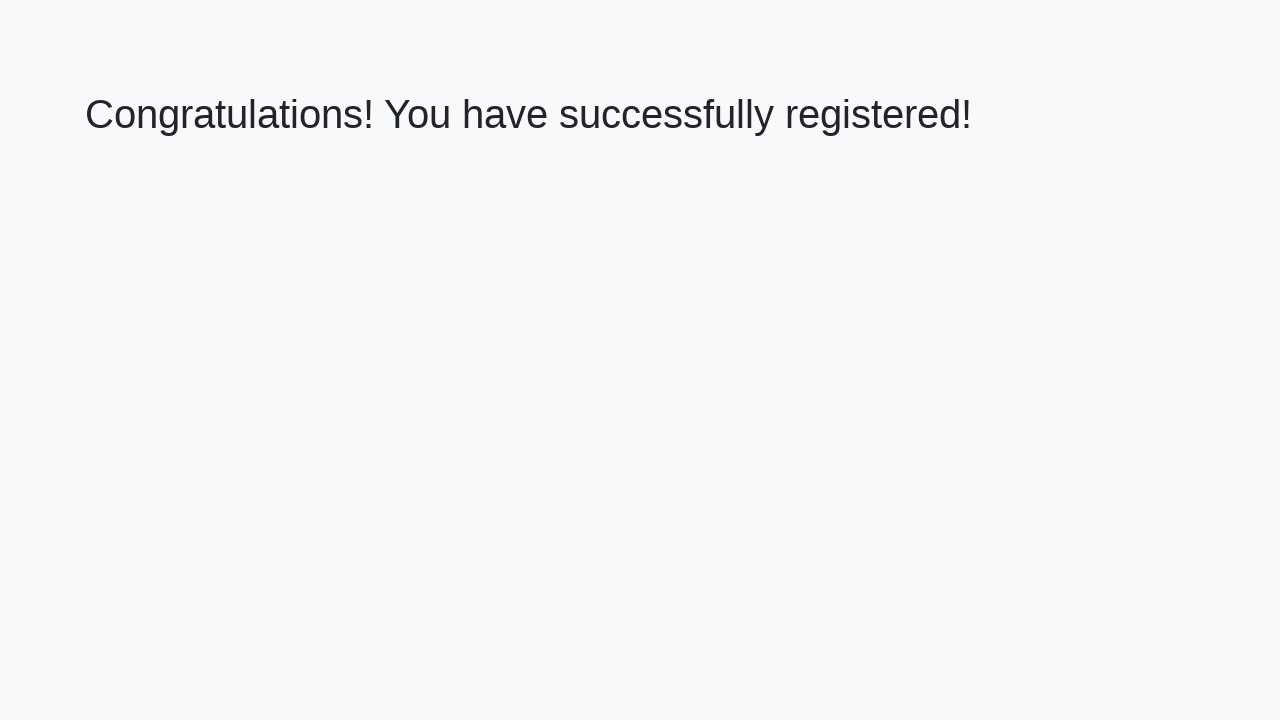